Tests radio button interaction by clicking on a specific radio button

Starting URL: http://omayo.blogspot.com

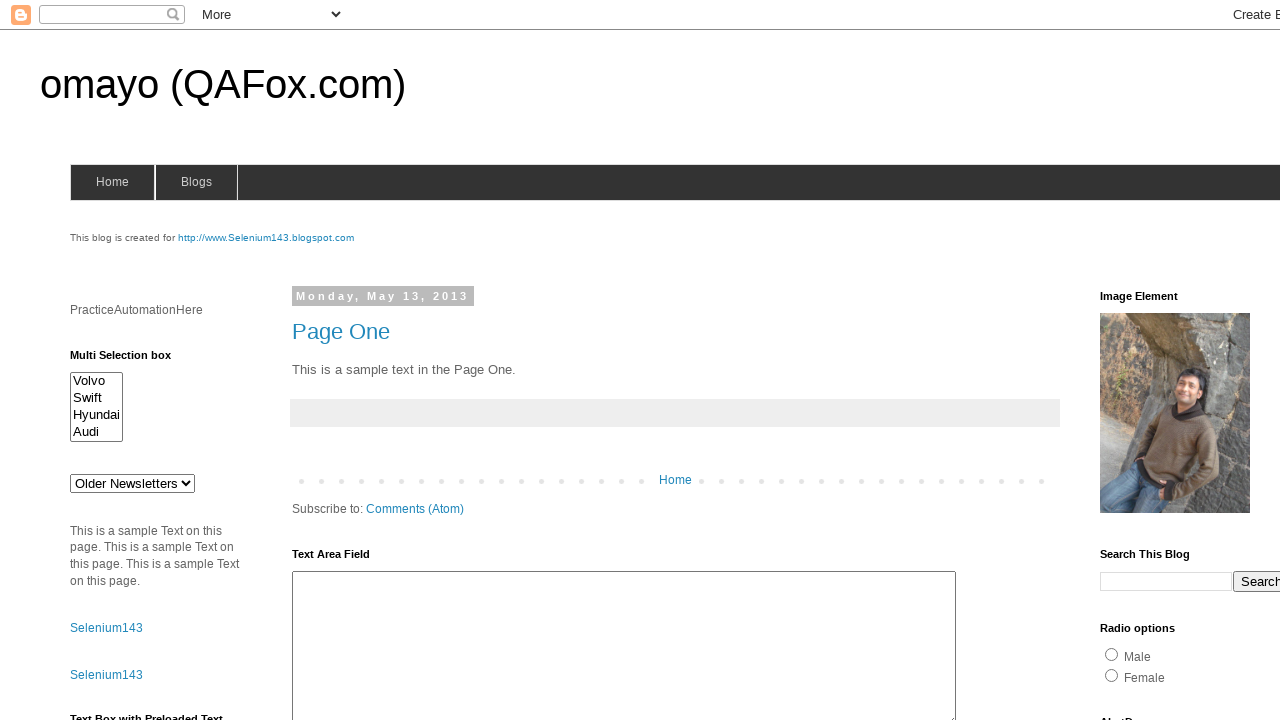

Clicked on radio button with id 'radio2' at (1112, 675) on input[id="radio2"]
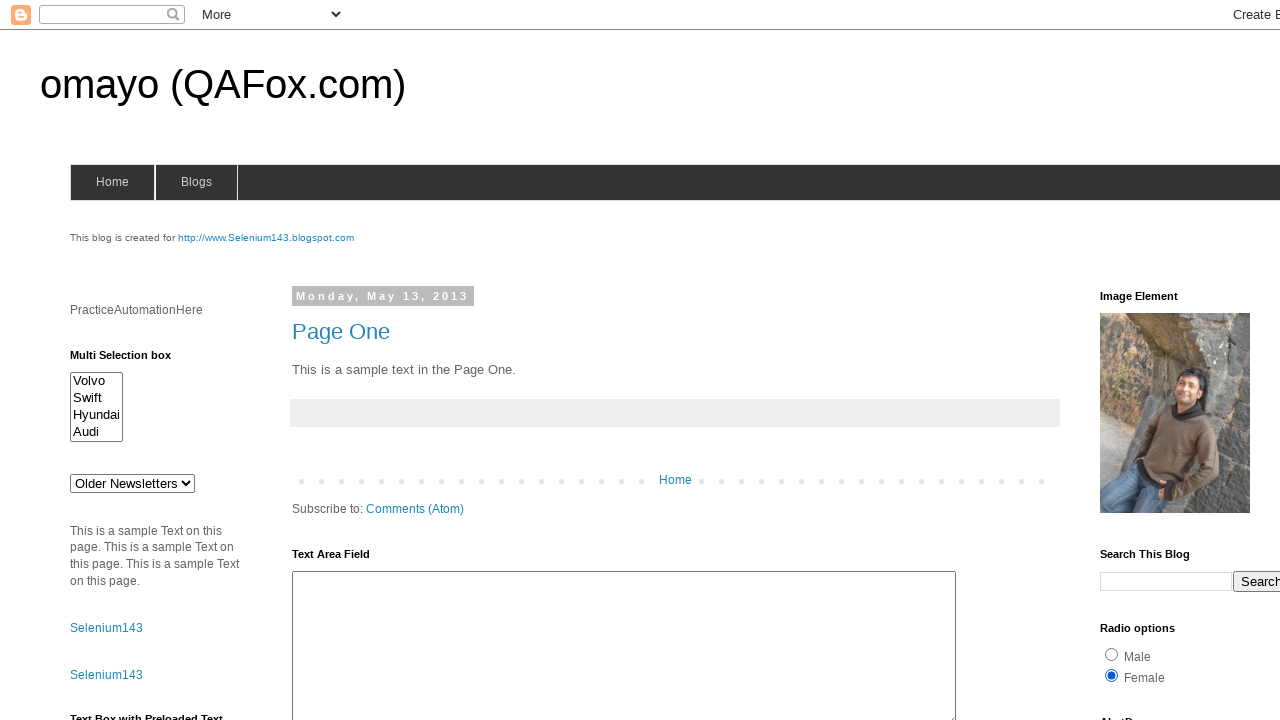

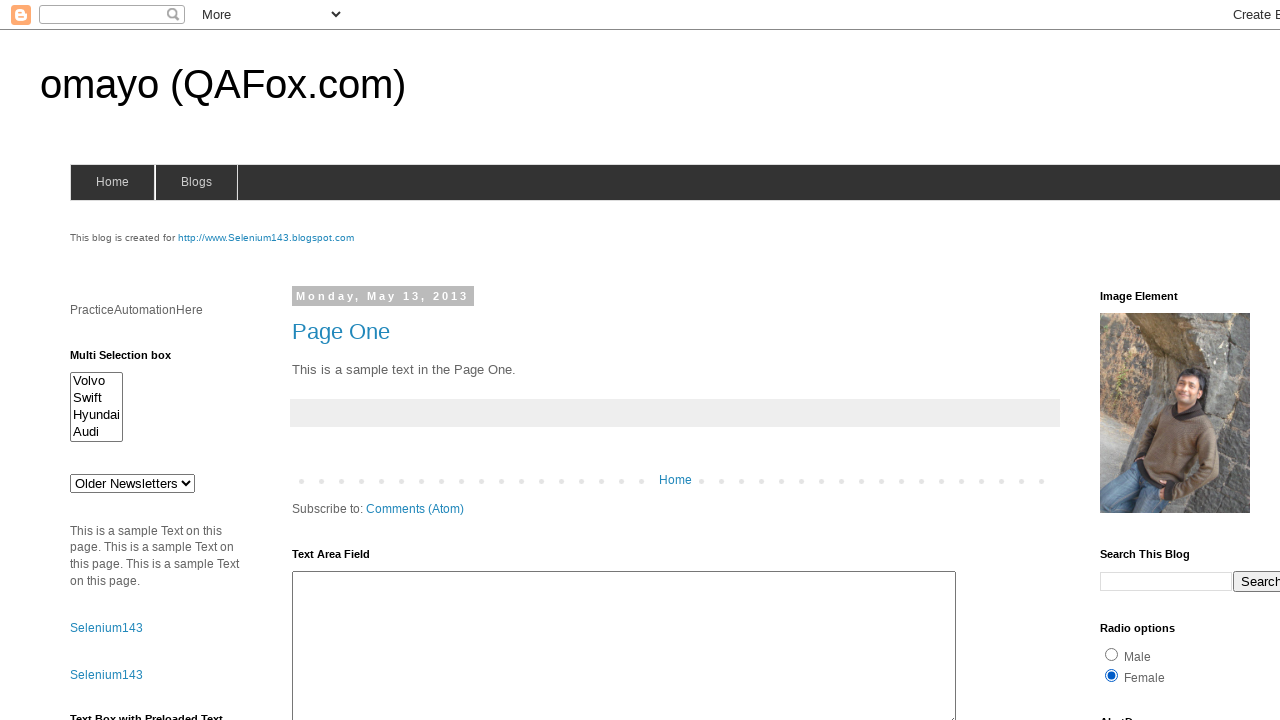